Tests various JavaScript executor operations including form filling, clicking checkboxes, scrolling, zooming, and element highlighting on a test automation practice blog

Starting URL: https://testautomationpractice.blogspot.com/

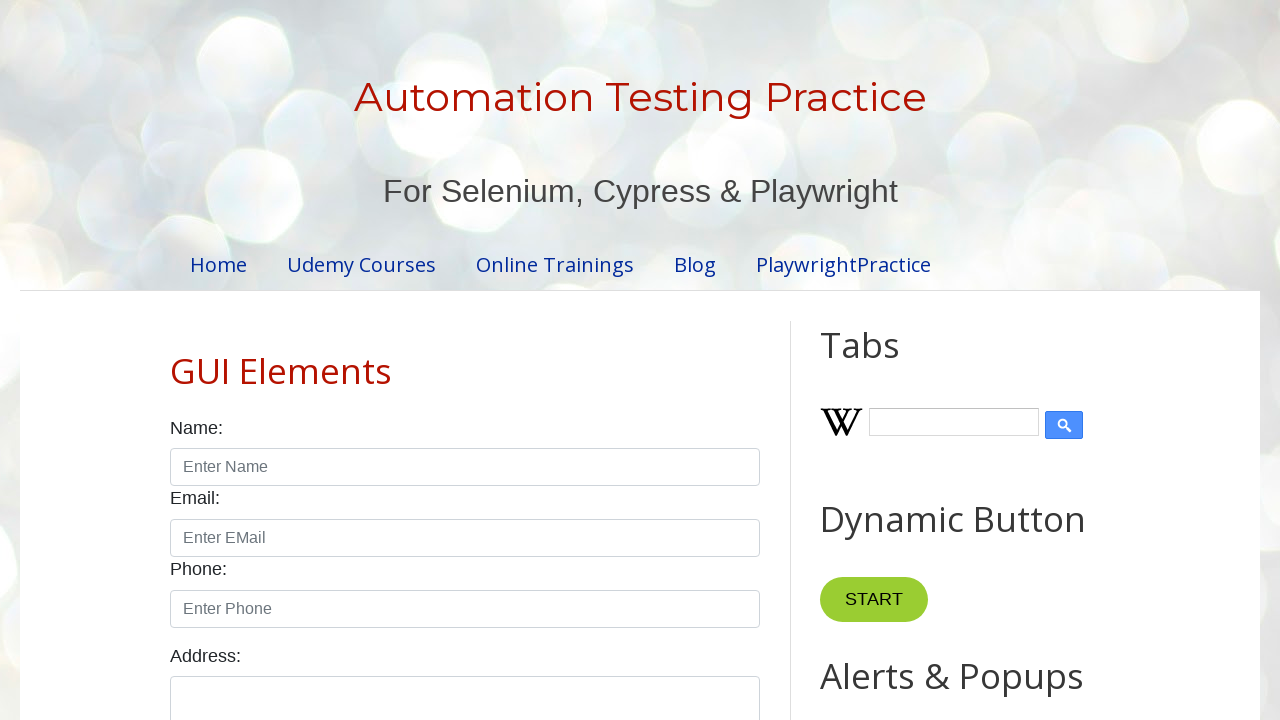

Filled search input with 'Selenium' using JavaScript
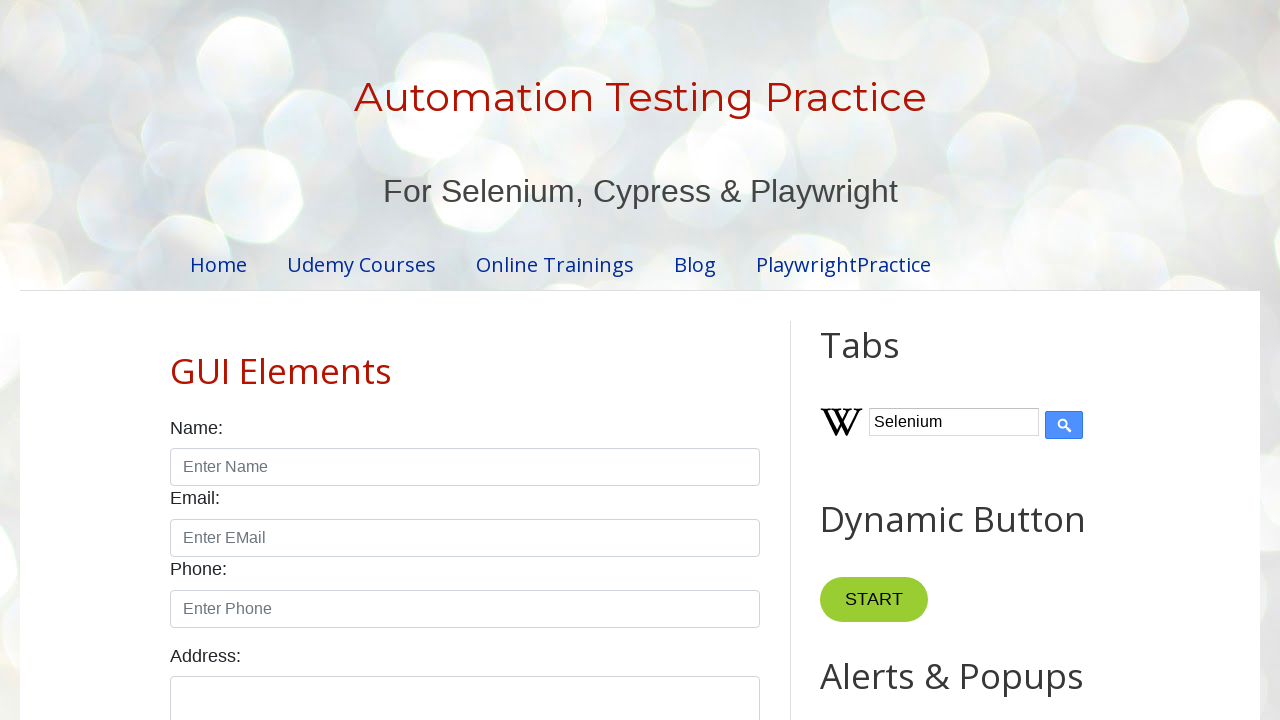

Set search input value attribute to 'Selenium4' using JavaScript
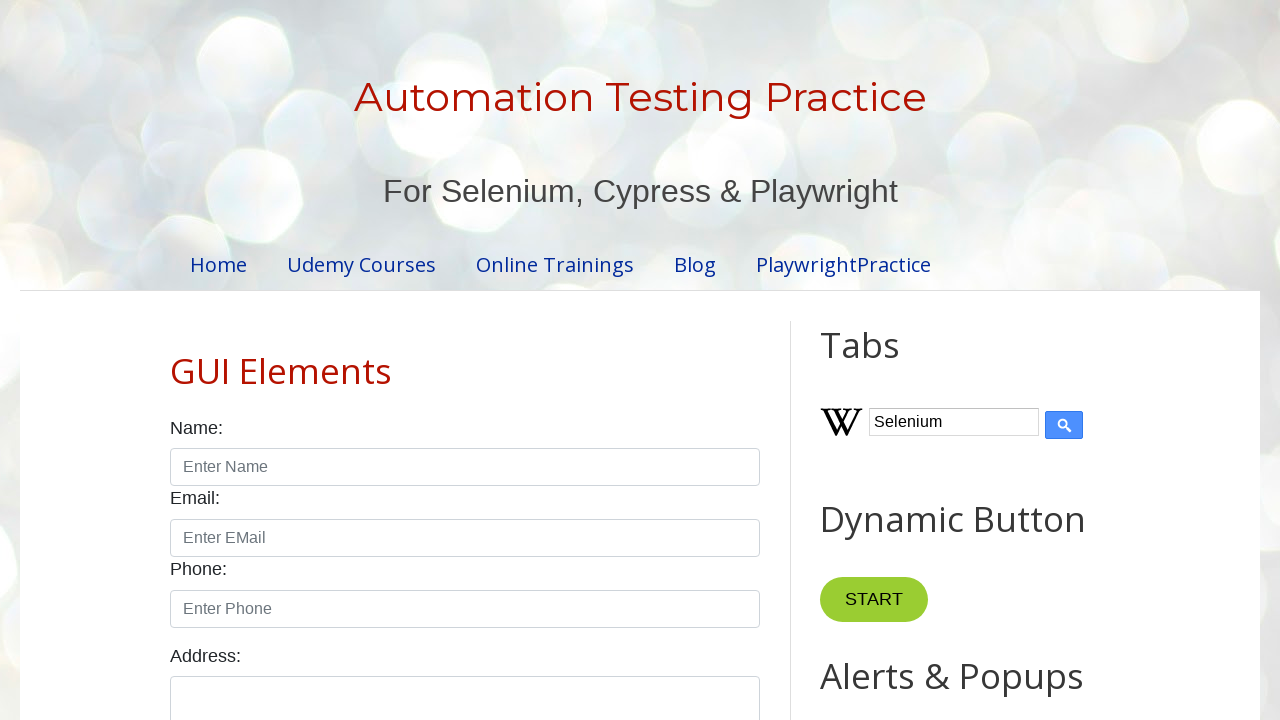

Clicked Tuesday checkbox using JavaScript
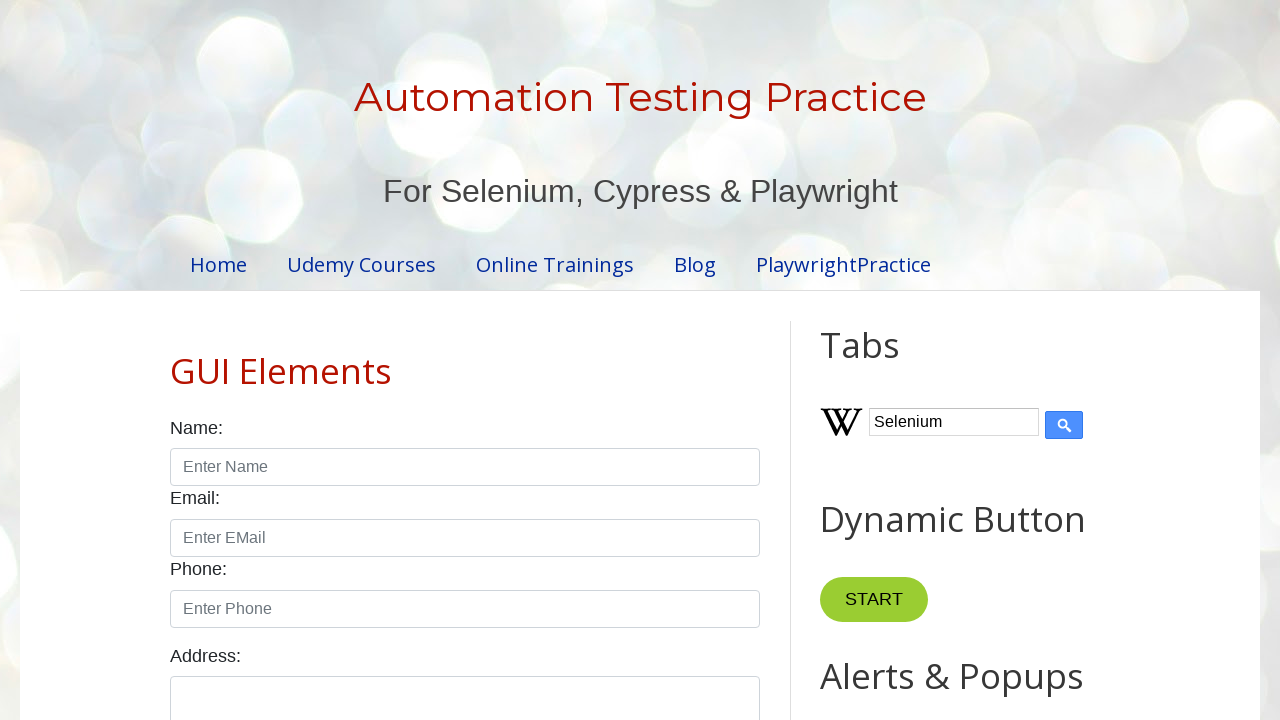

Scrolled page down by 1500 pixels
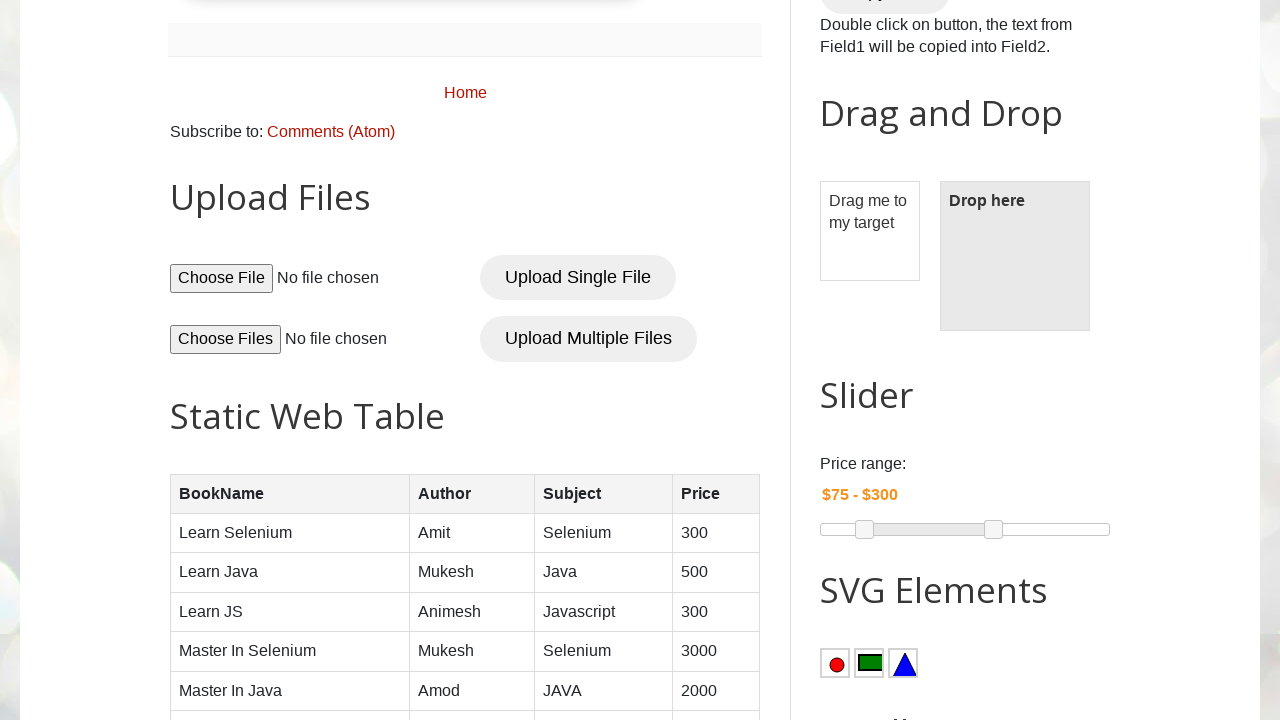

Retrieved current scroll position: 1500 pixels
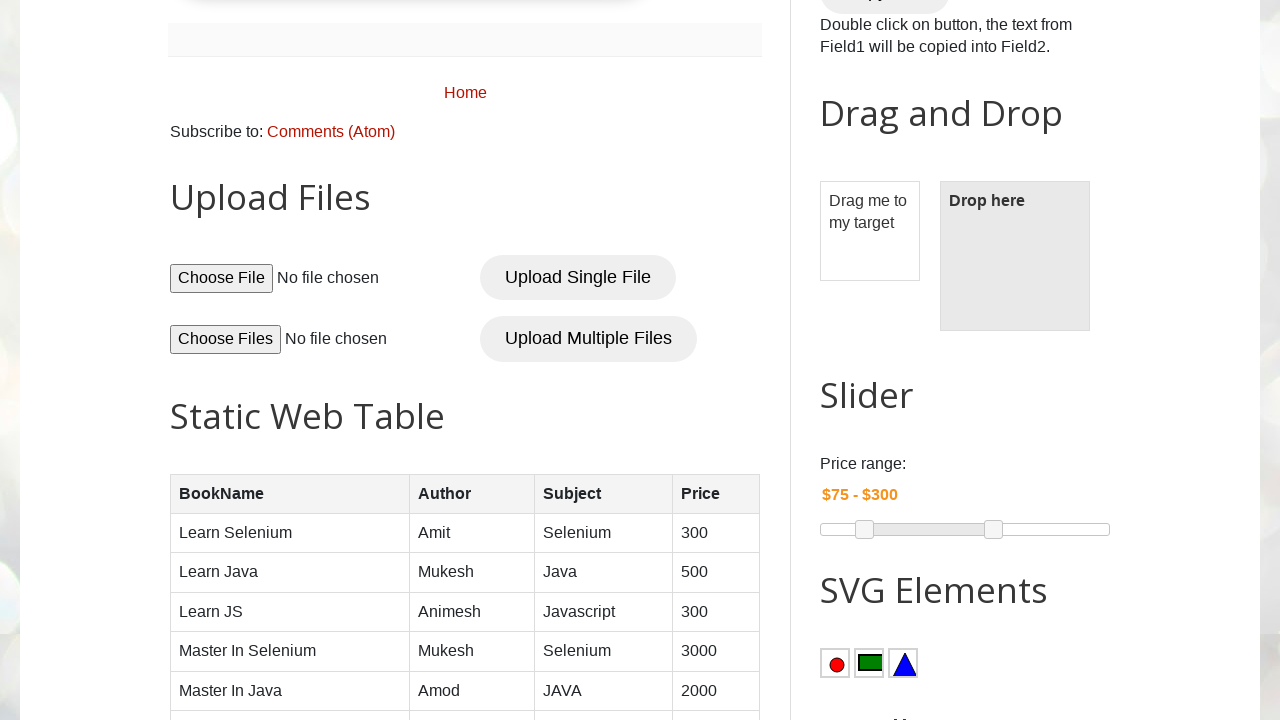

Scrolled Tuesday checkbox into view
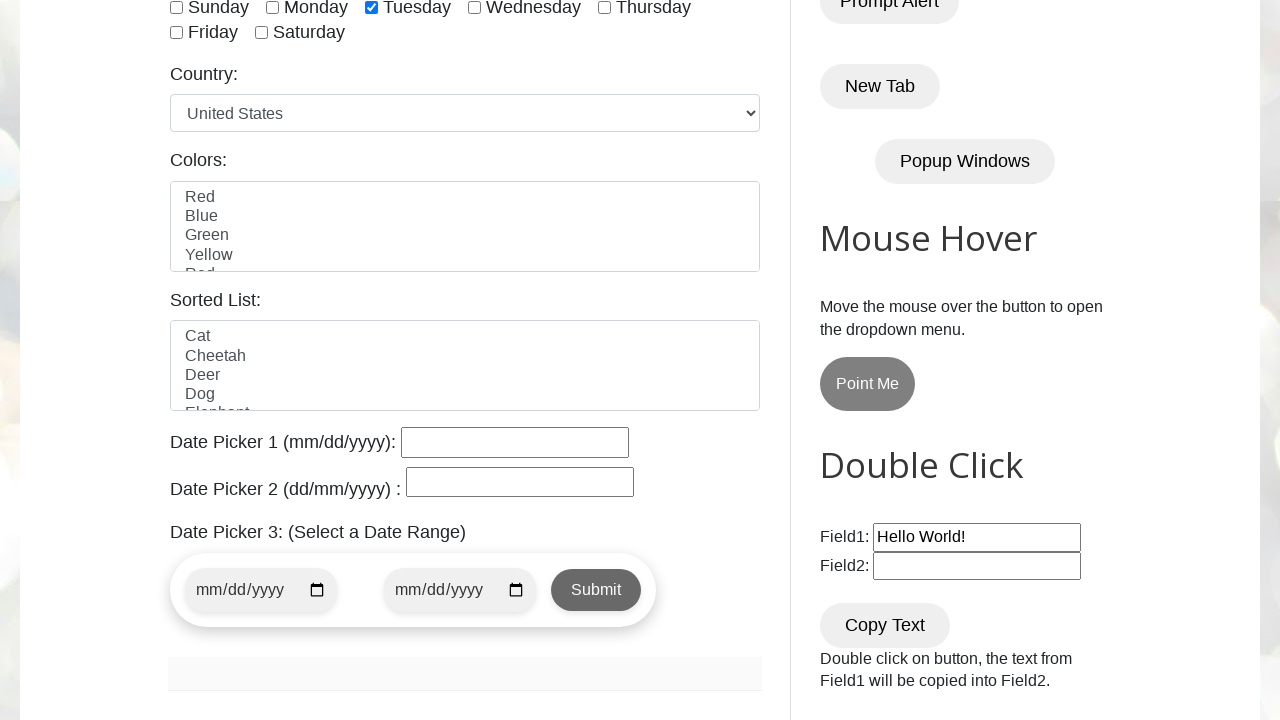

Retrieved scroll position after scrolling to element: 866 pixels
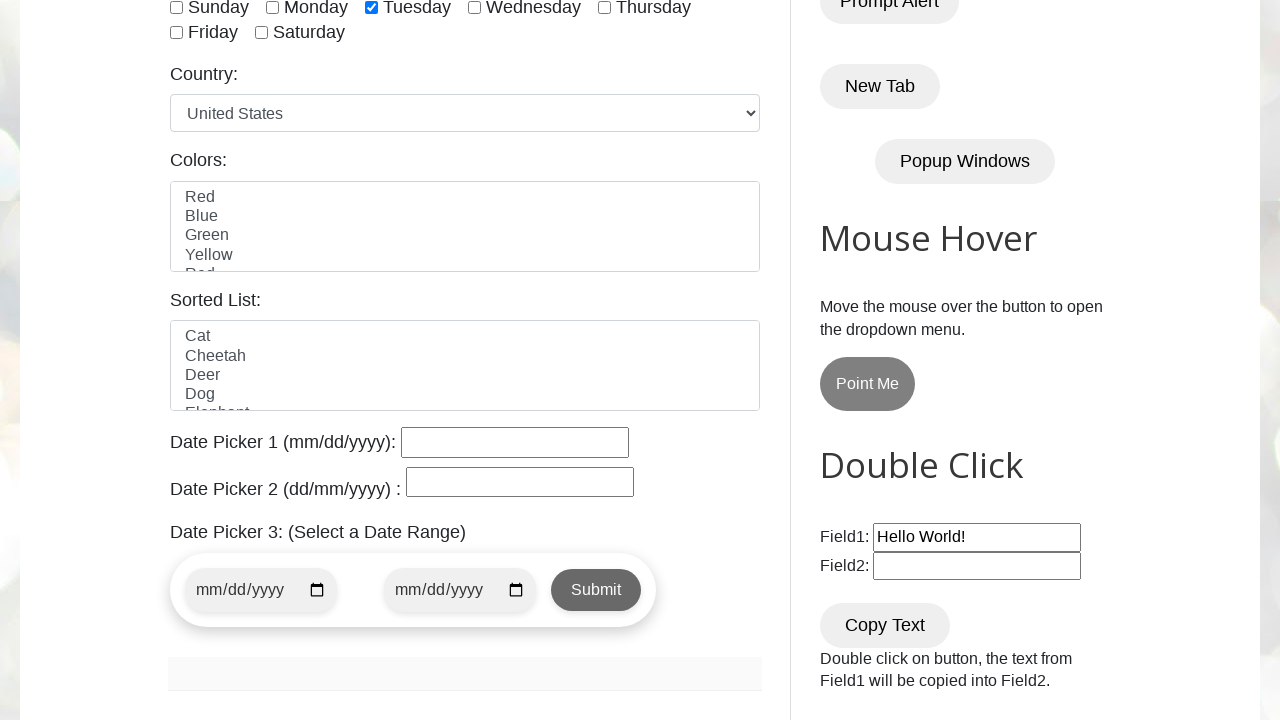

Scrolled to bottom of page
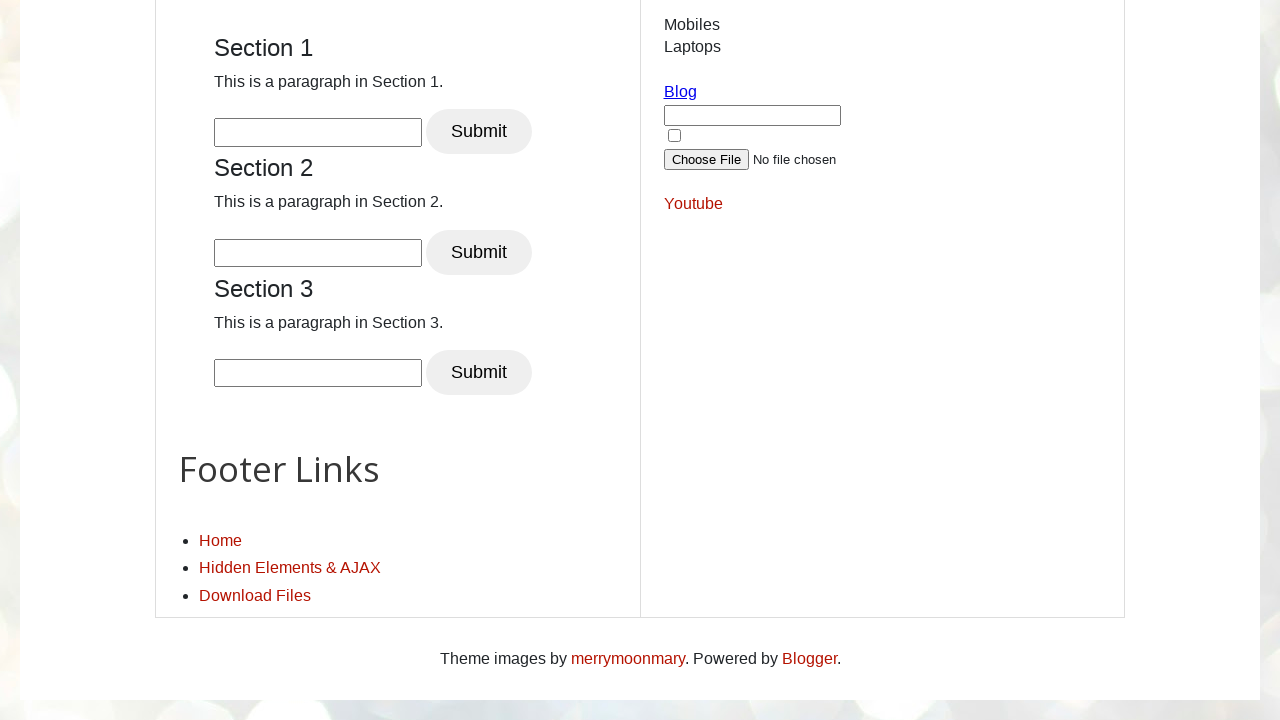

Scrolled back to top of page
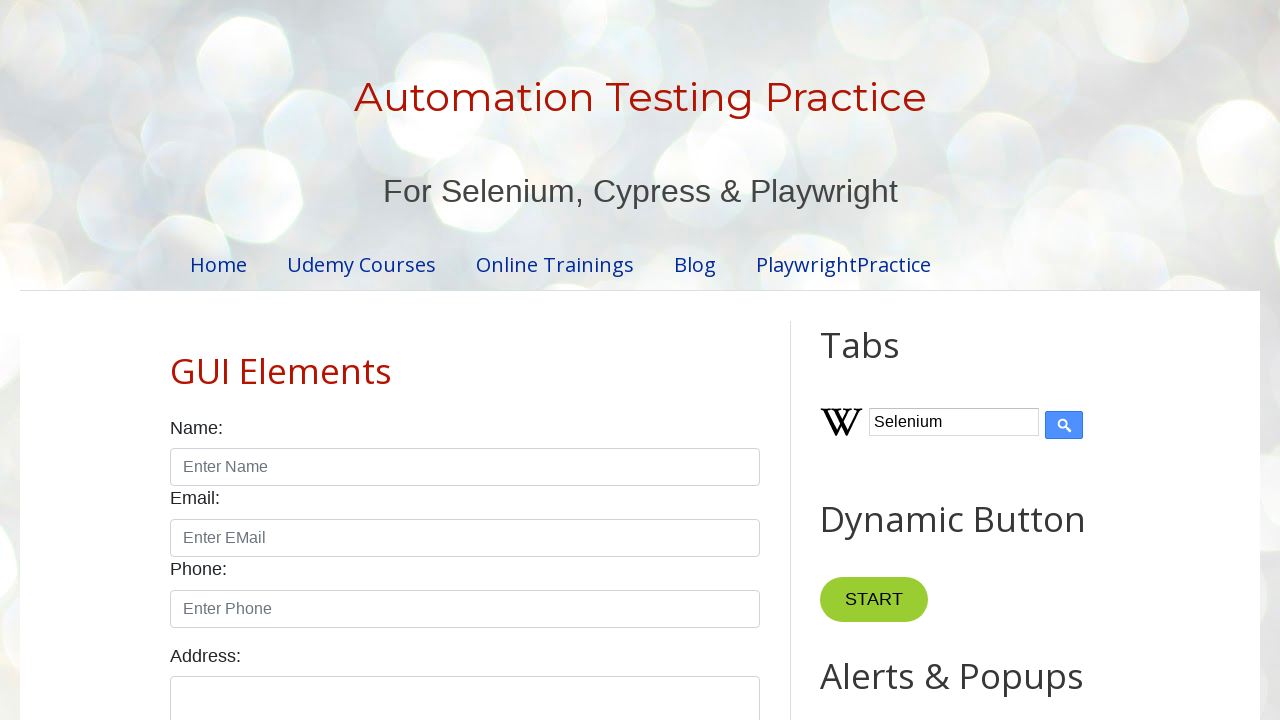

Zoomed page to 200%
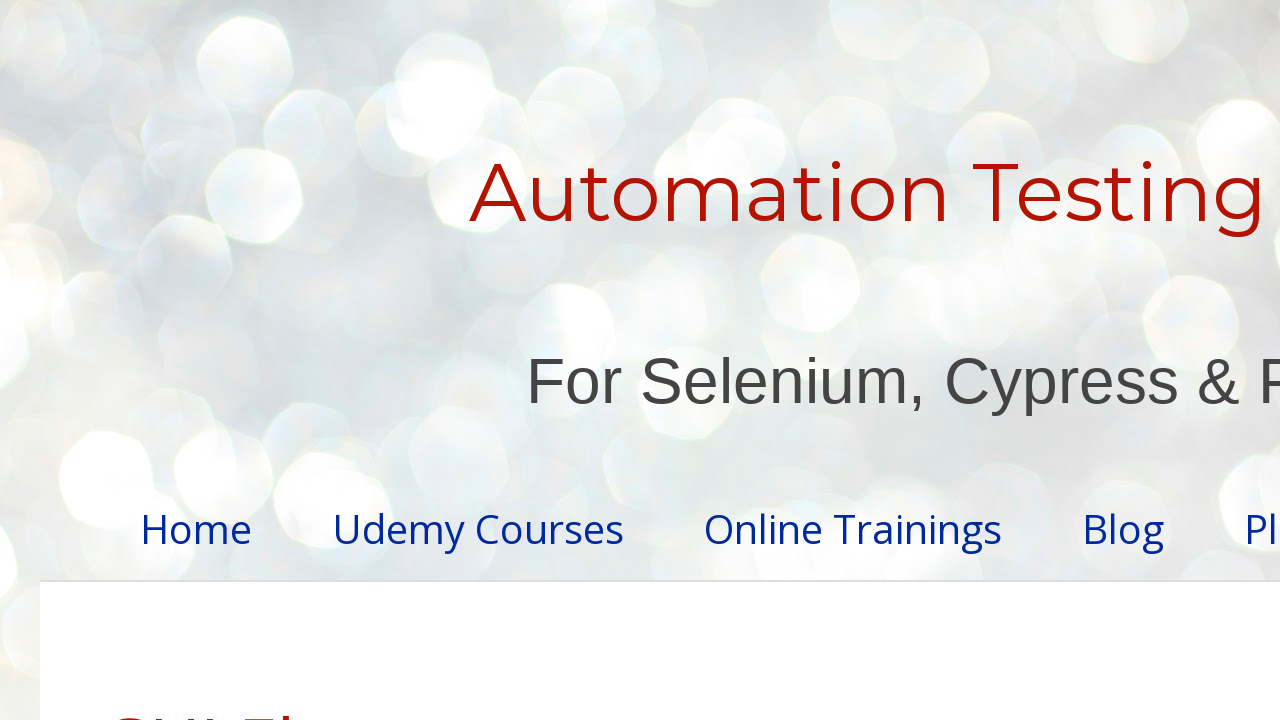

Reset zoom to 100%
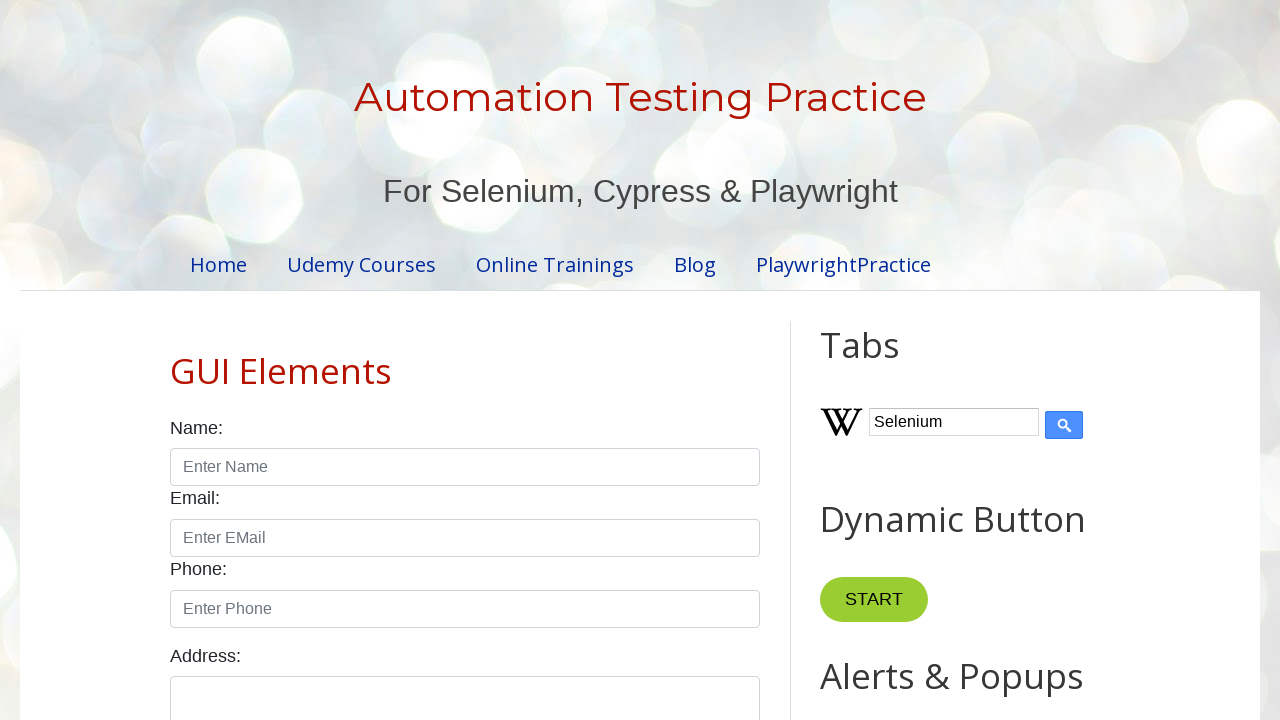

Waited 2 seconds before highlighting element
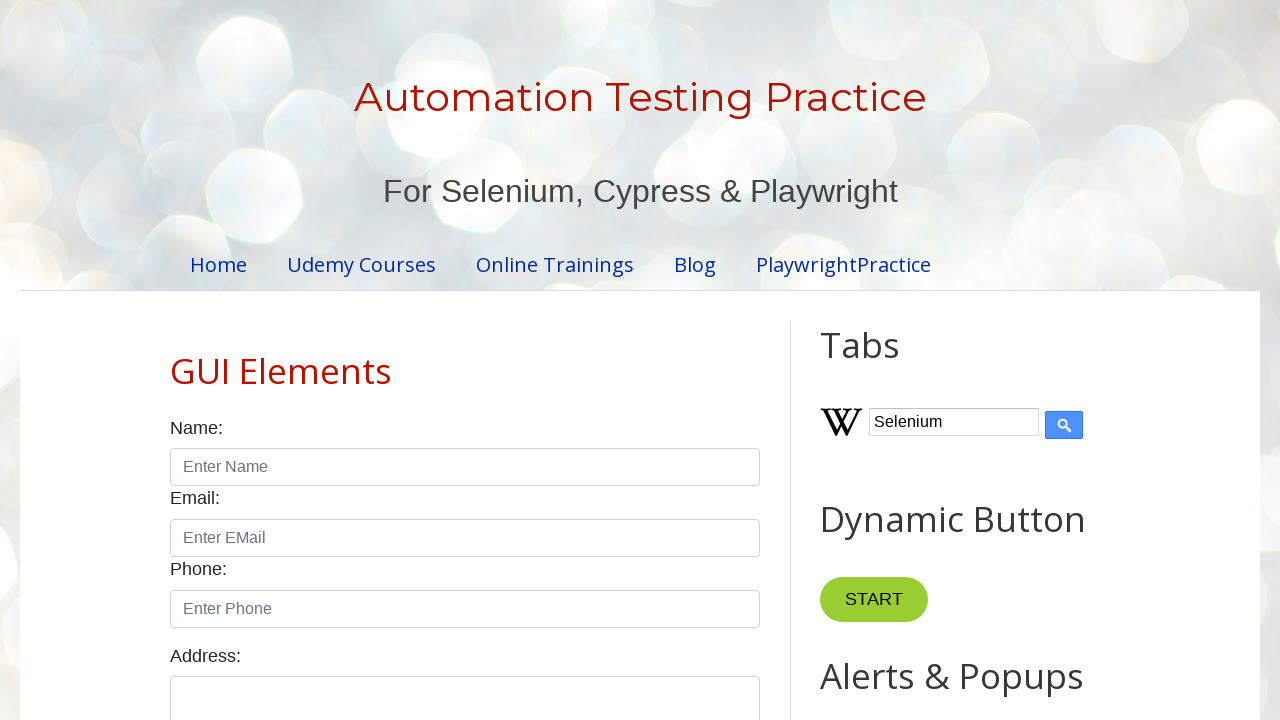

Highlighted target element with red border
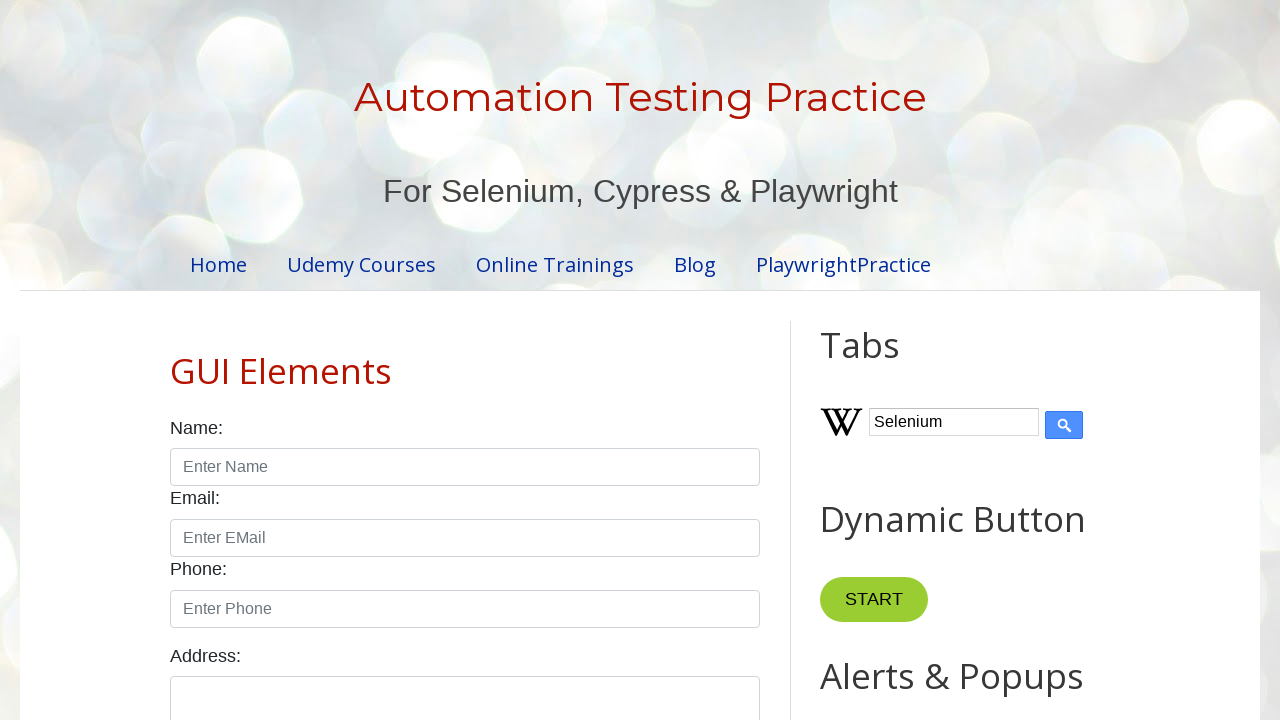

Retrieved inner HTML of target element
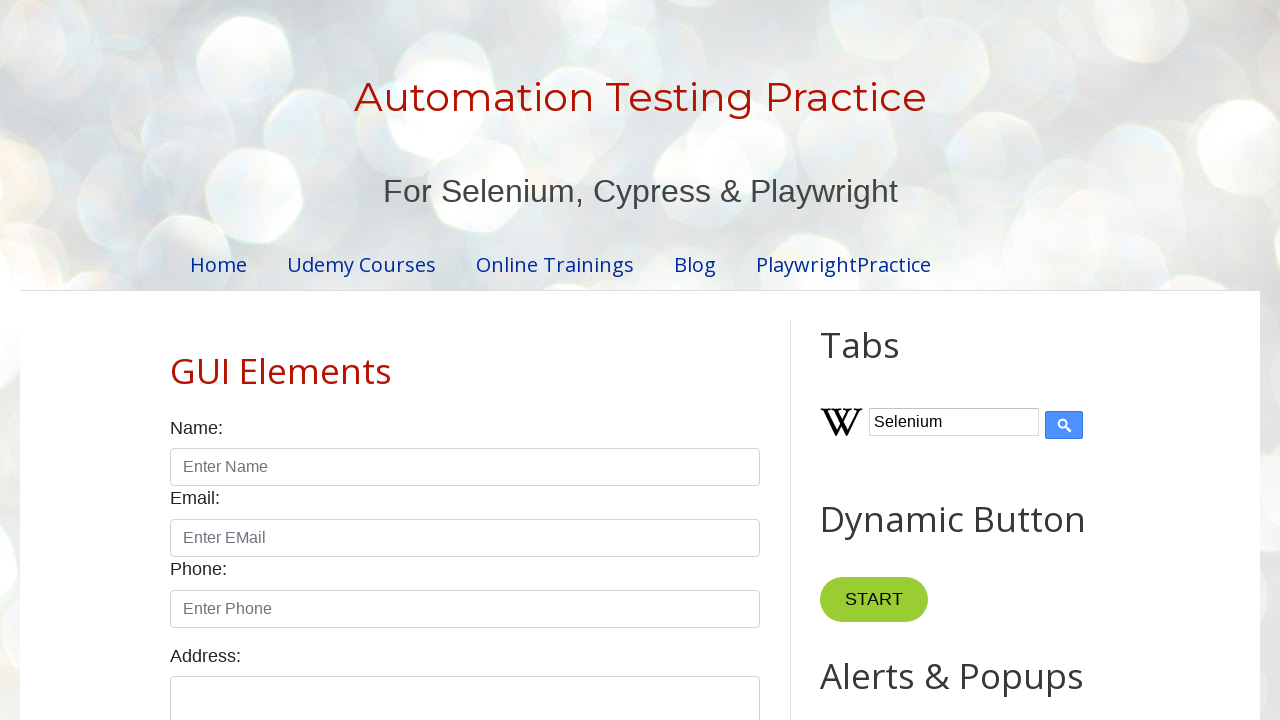

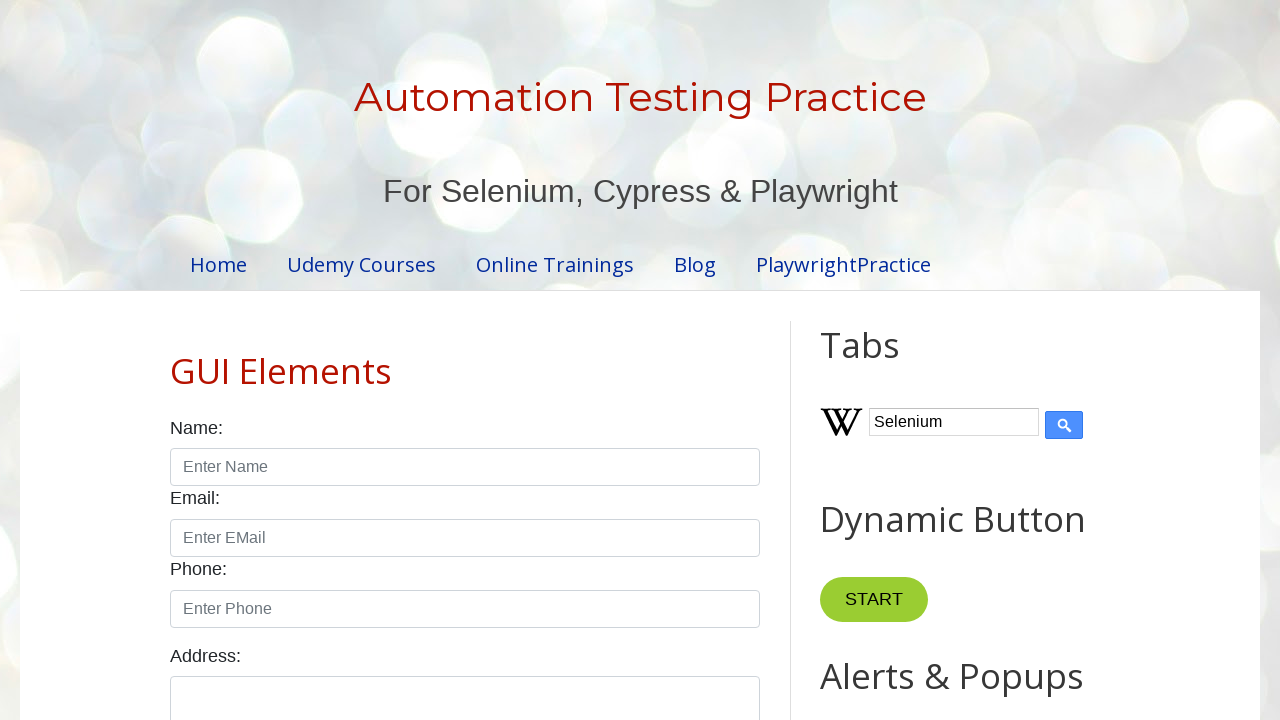